Tests checkbox functionality by toggling the state of multiple checkboxes

Starting URL: https://the-internet.herokuapp.com/checkboxes

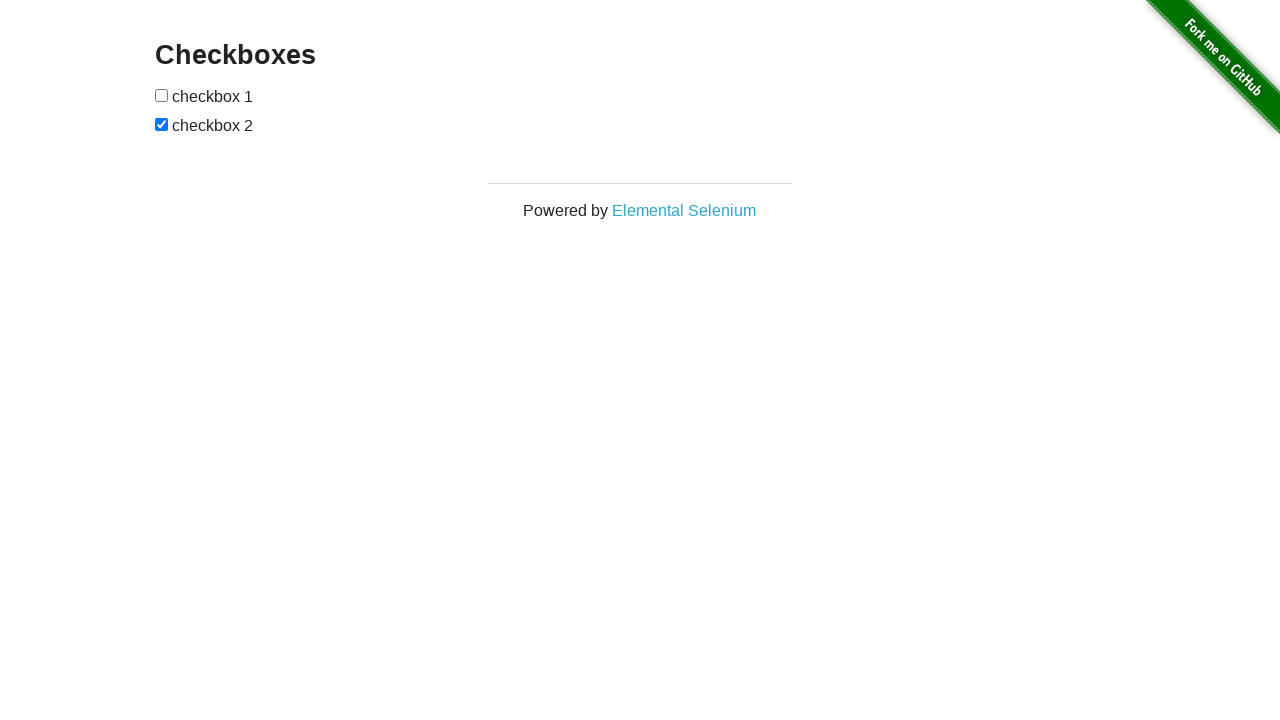

Located all checkboxes on the page
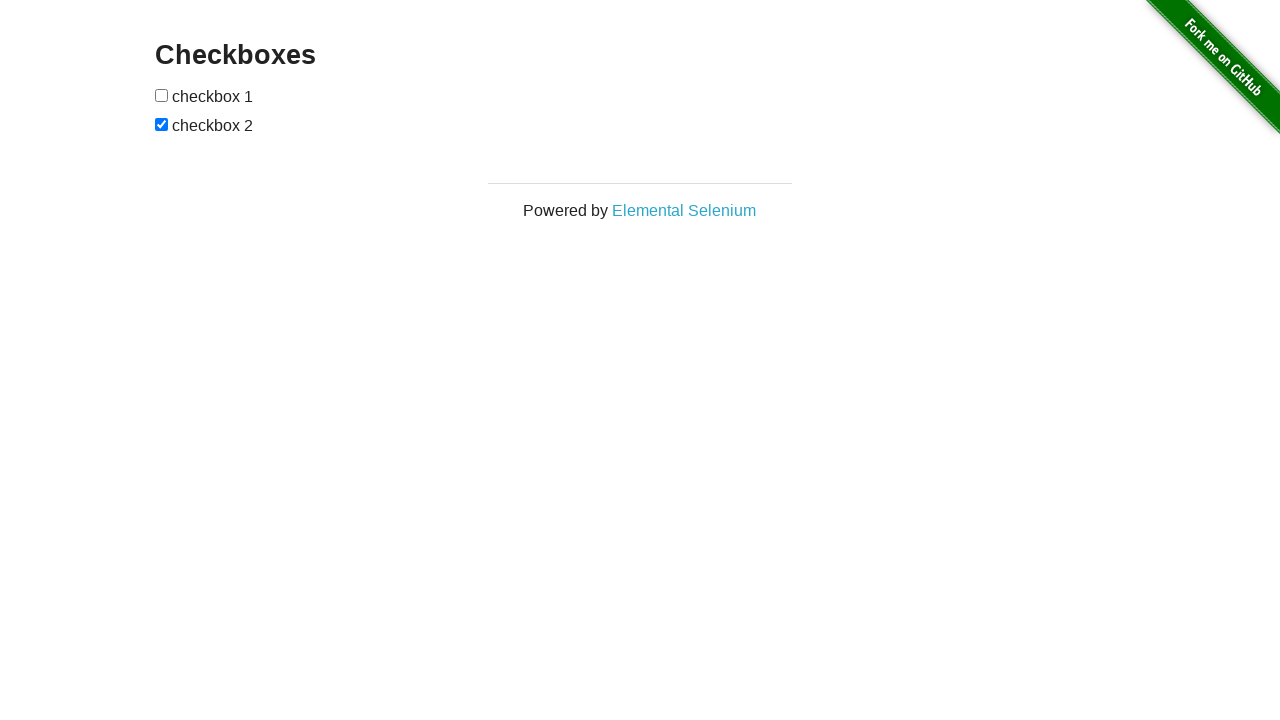

Clicked first checkbox to toggle its state at (162, 95) on input[type="checkbox"] >> nth=0
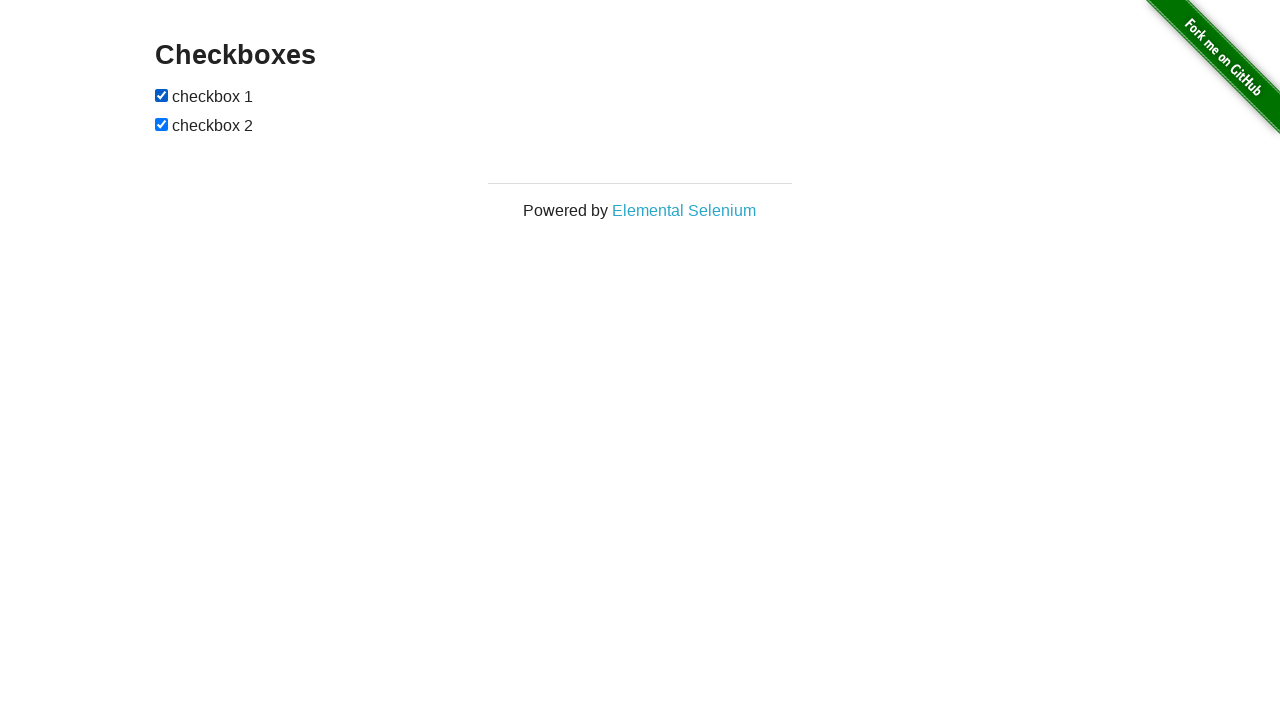

Clicked second checkbox to toggle its state at (162, 124) on input[type="checkbox"] >> nth=1
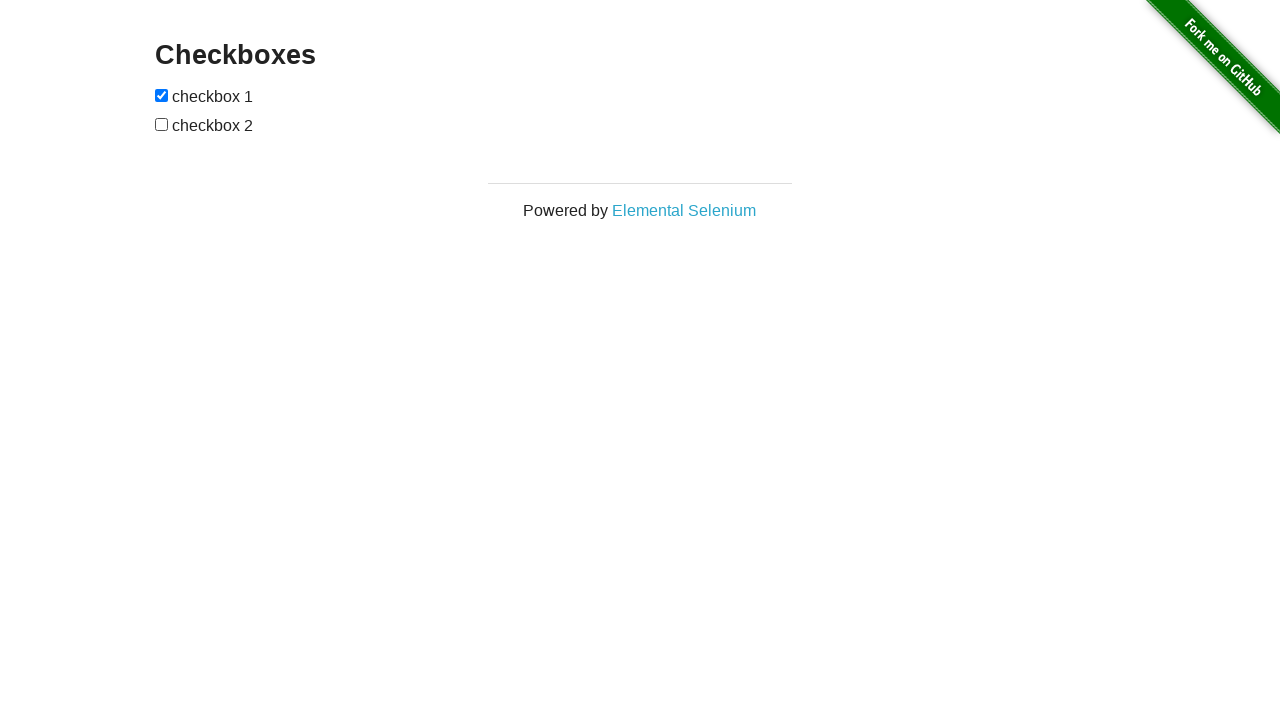

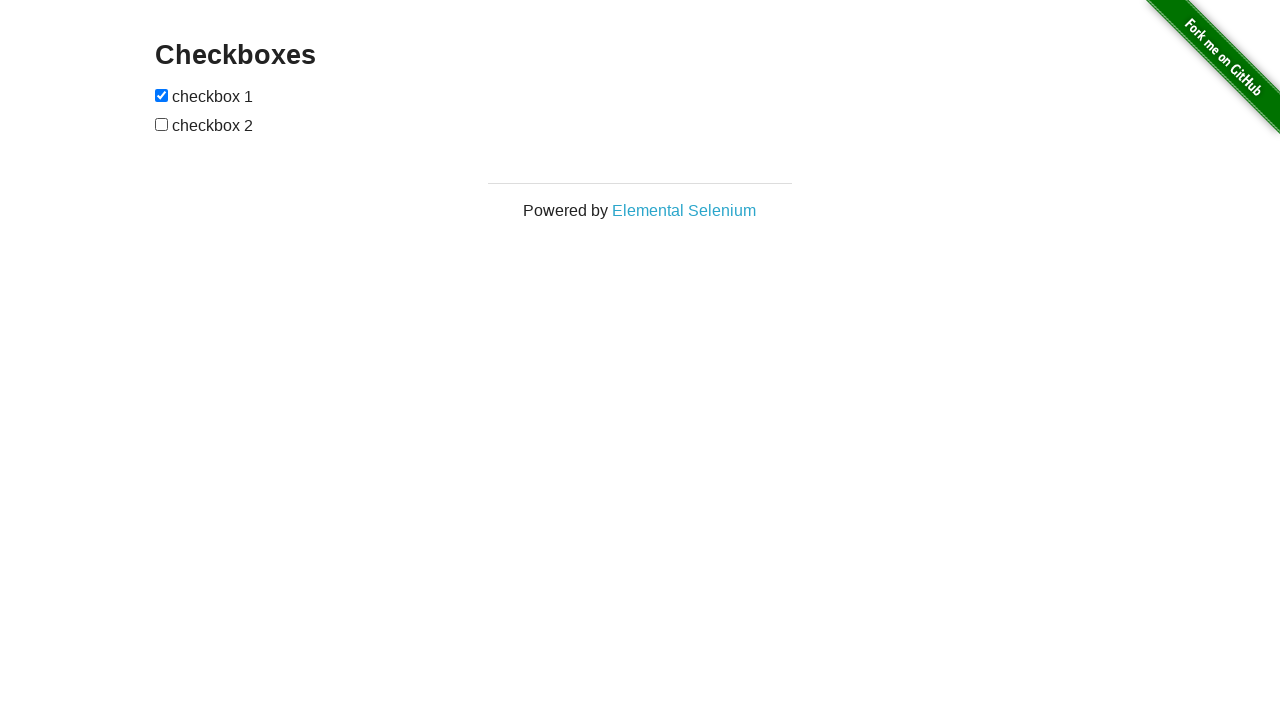